Tests jQuery UI drag and drop functionality by dragging an element and dropping it onto a target area

Starting URL: https://jqueryui.com/droppable/

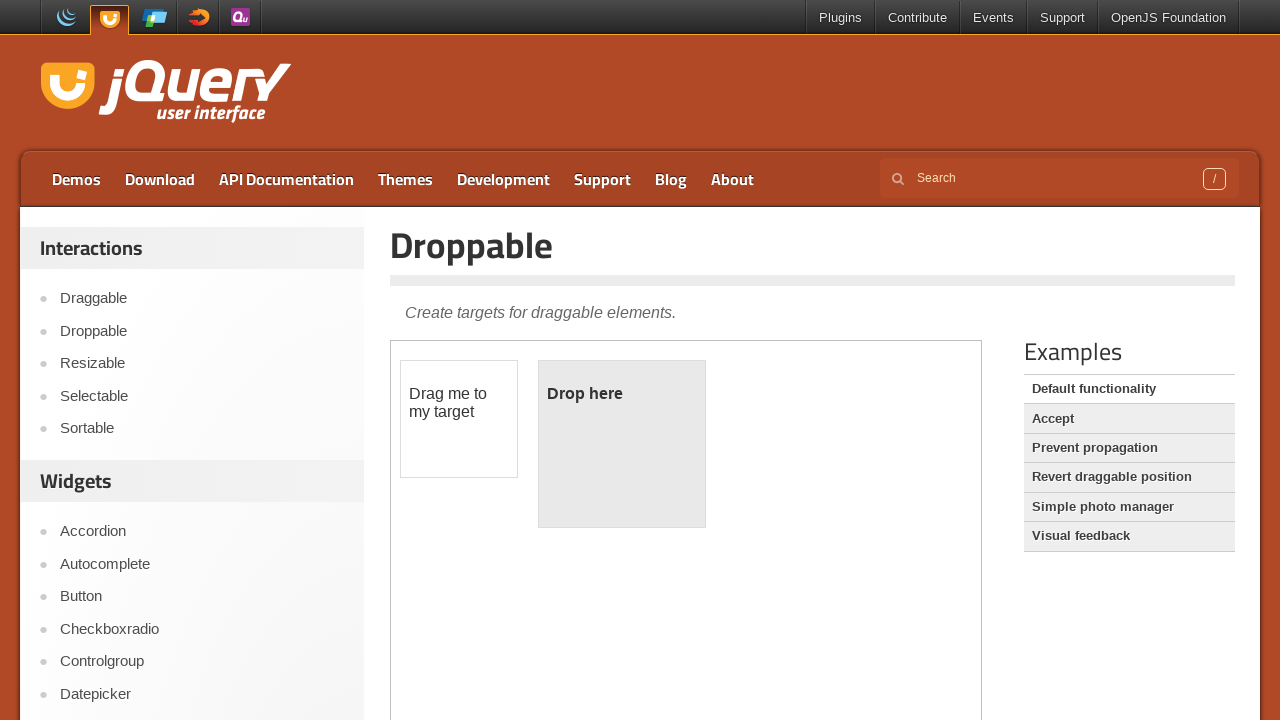

Located first iframe containing draggable elements
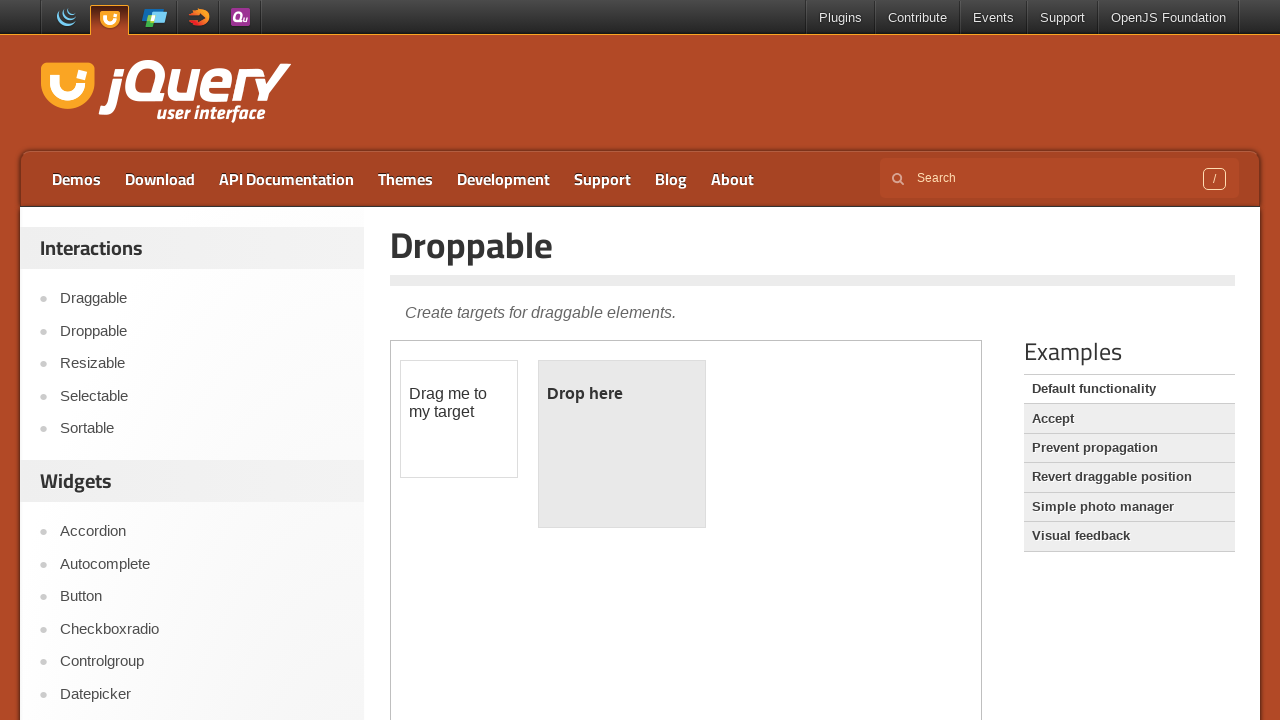

Located draggable element with ID 'draggable'
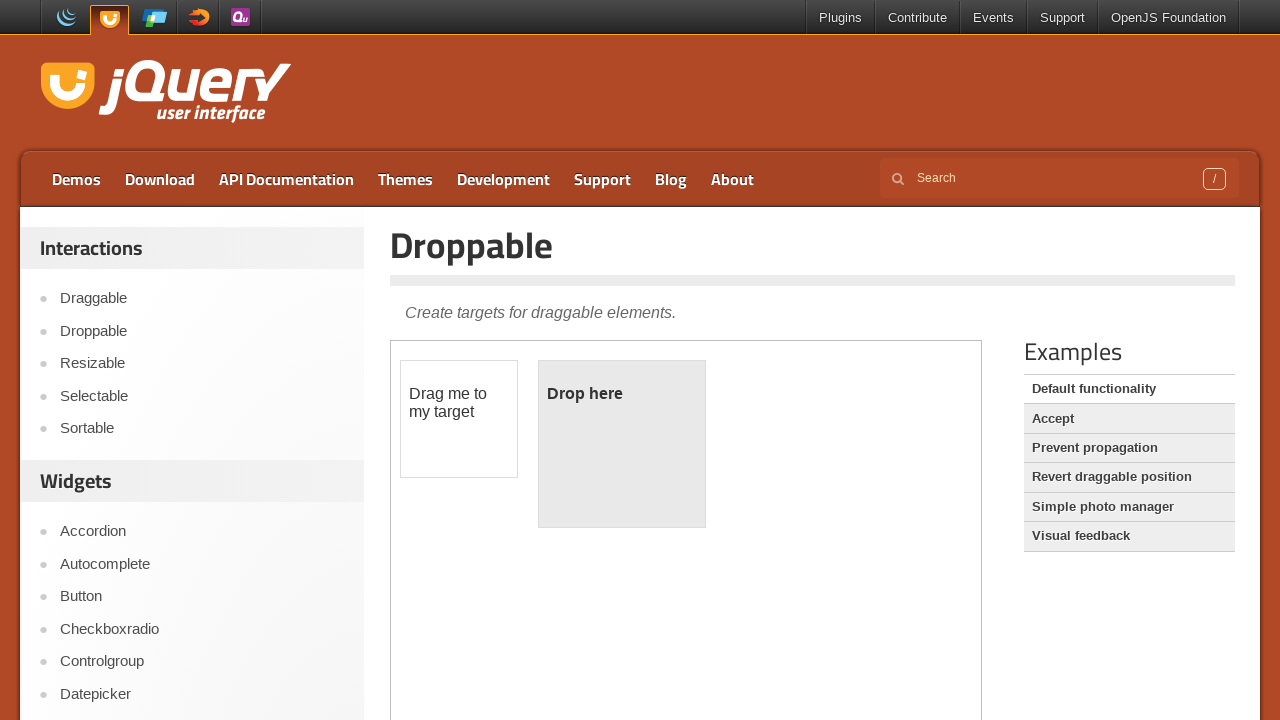

Located droppable target element with ID 'droppable'
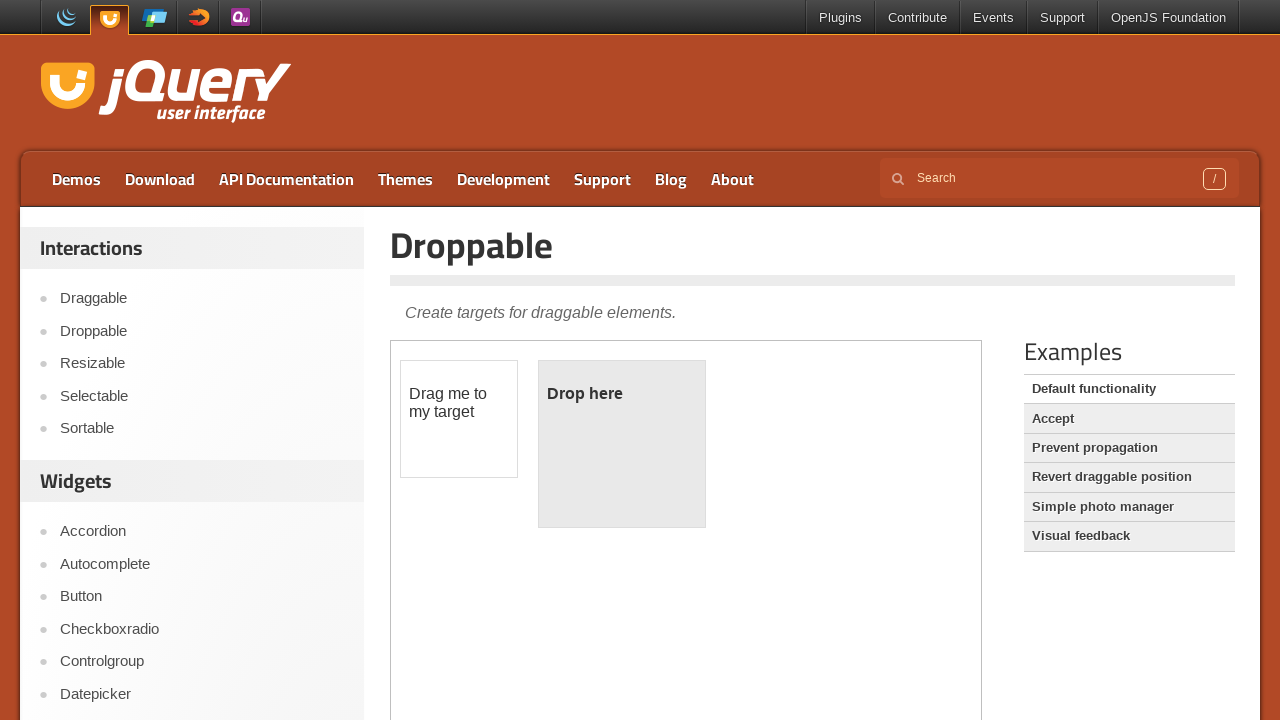

Dragged element from draggable to droppable target area at (622, 444)
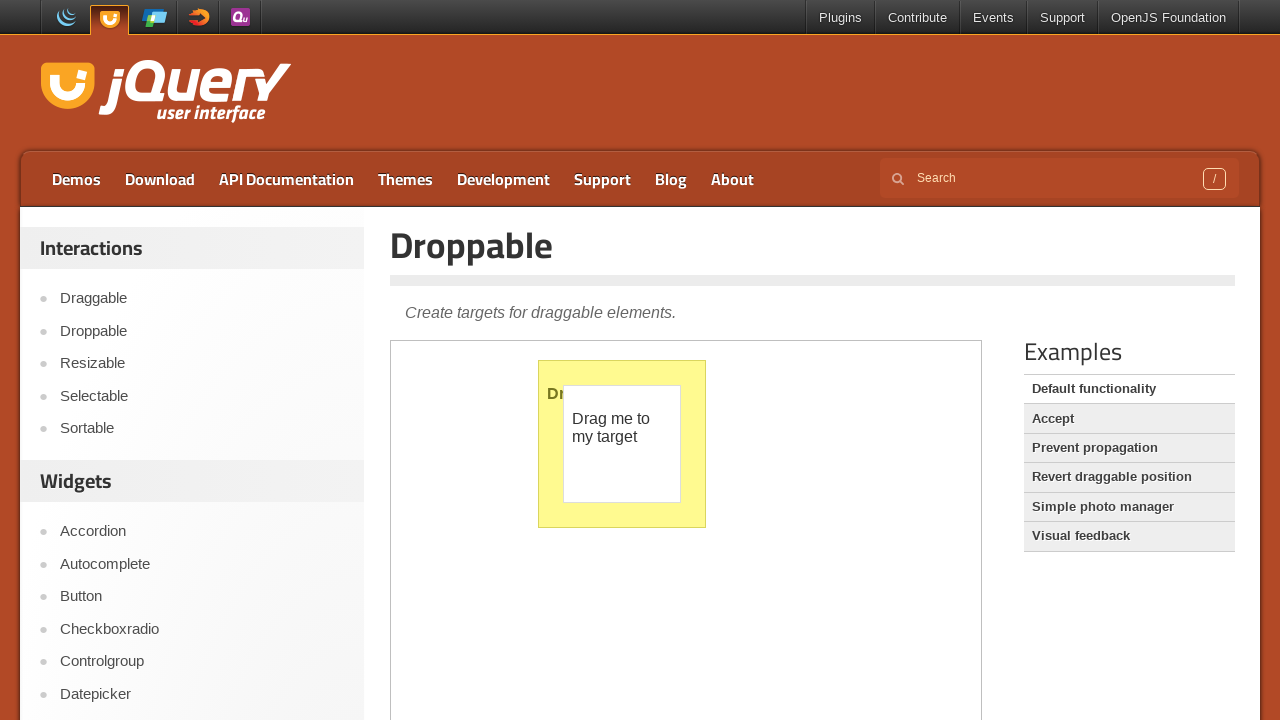

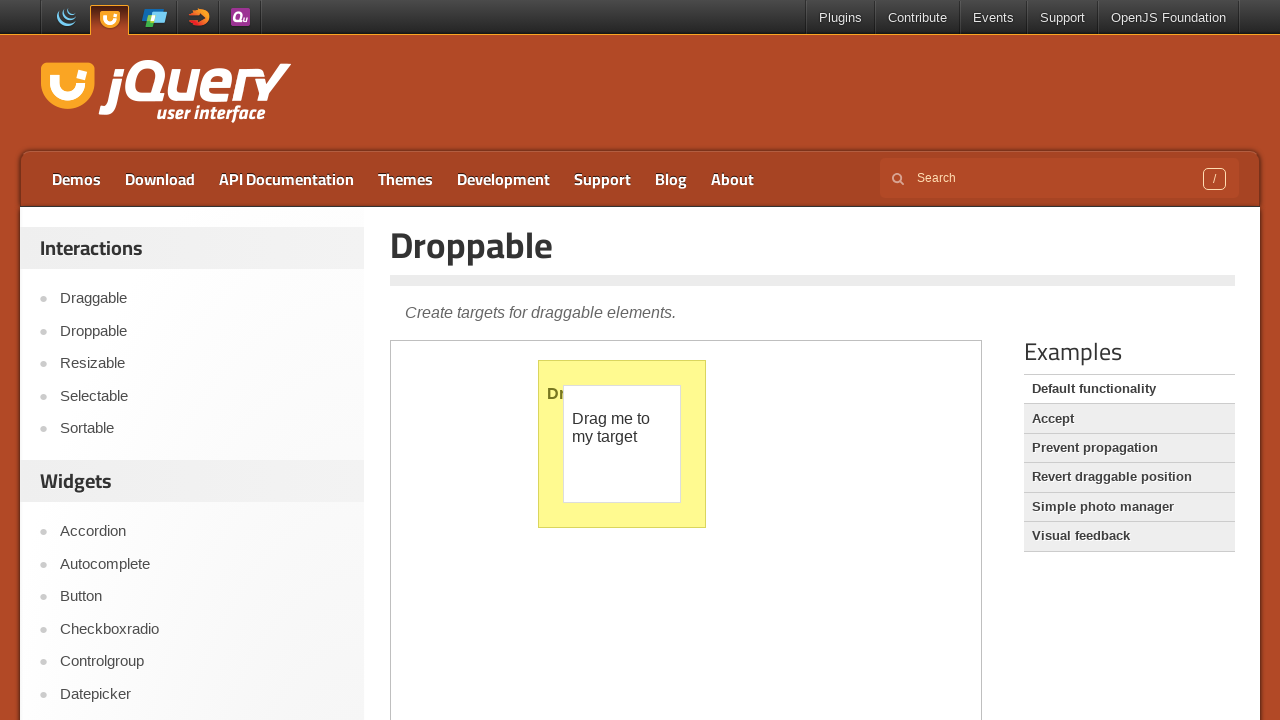